Tests interaction with nested iframes by navigating to a frames demo page, accessing a child frame within frame_3, and clicking on a text element inside the nested frame.

Starting URL: https://ui.vision/demo/webtest/frames/

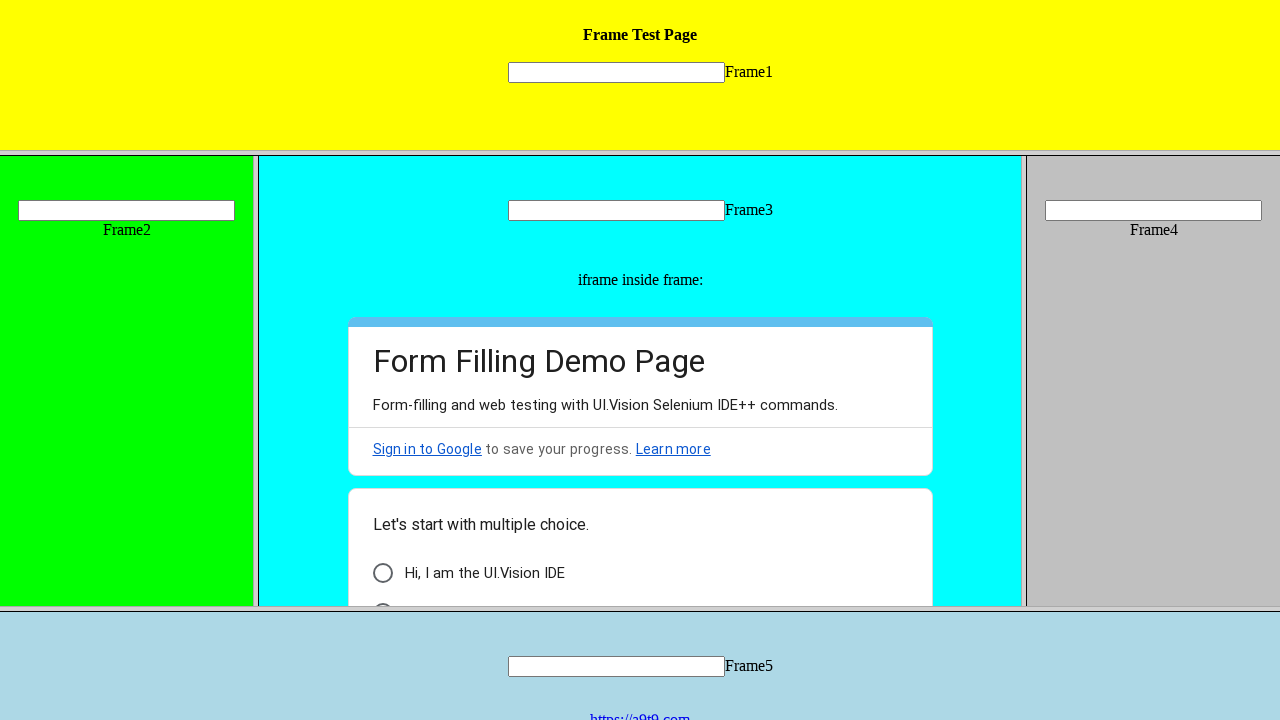

Retrieved frame_3 by URL
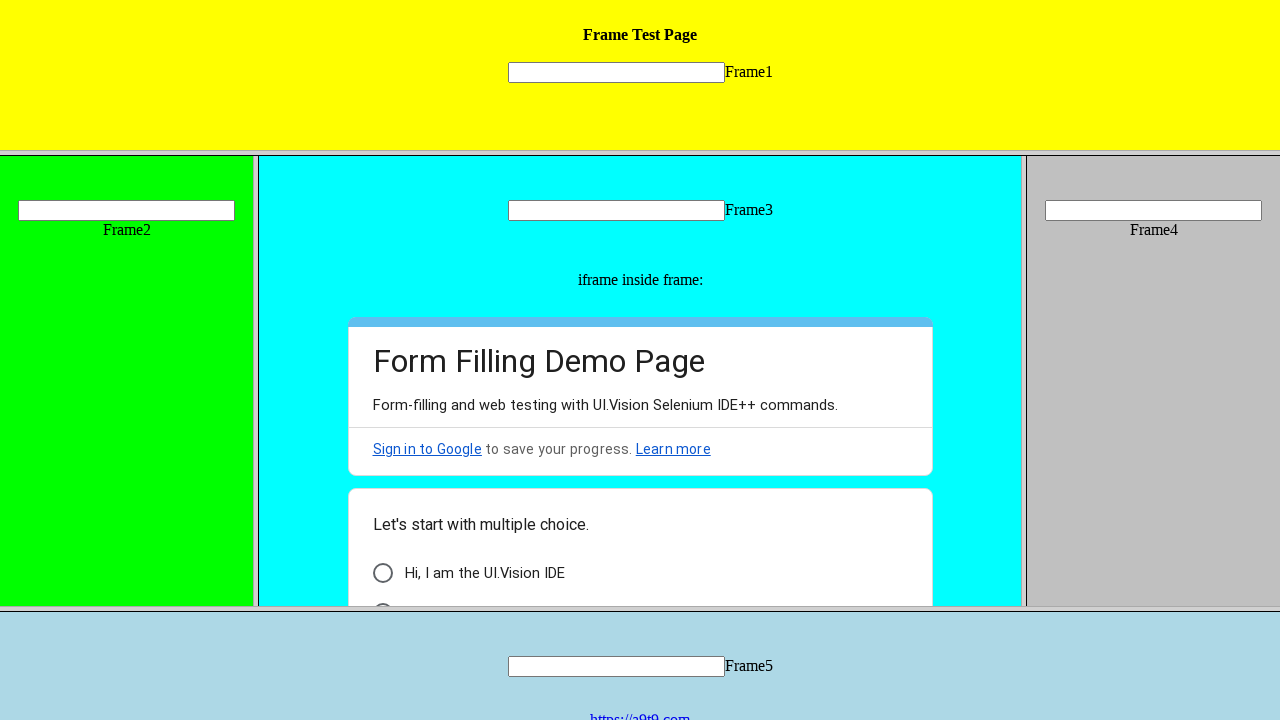

Retrieved child frames of frame_3
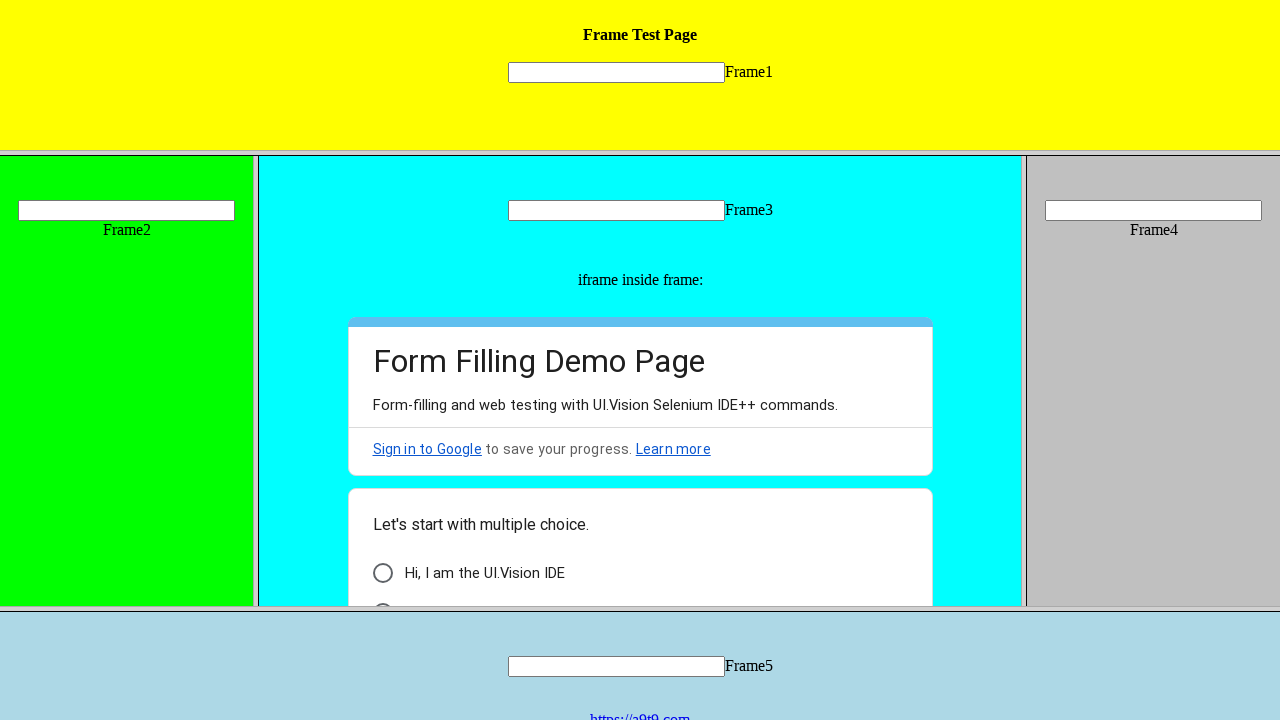

Clicked on 'Hi, I am the UI.Vision IDE' text element in nested frame at (484, 573) on xpath=//span[contains(text(),'Hi, I am the UI.Vision IDE')]
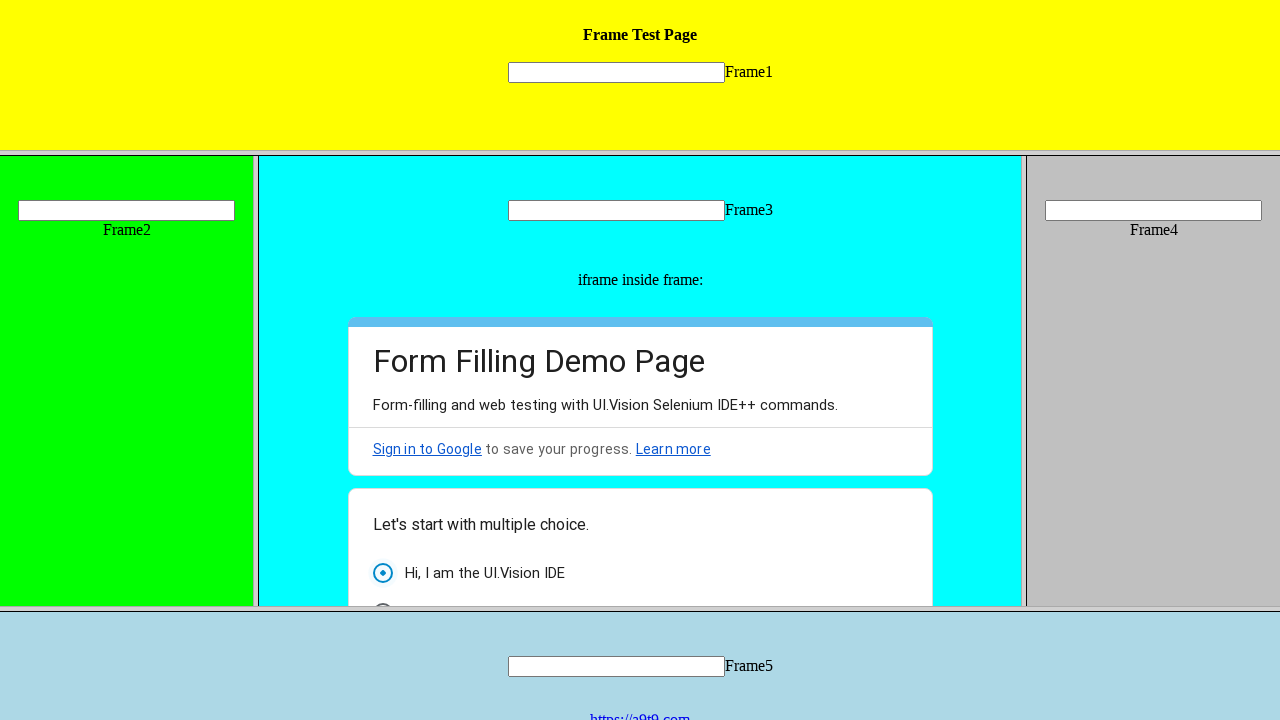

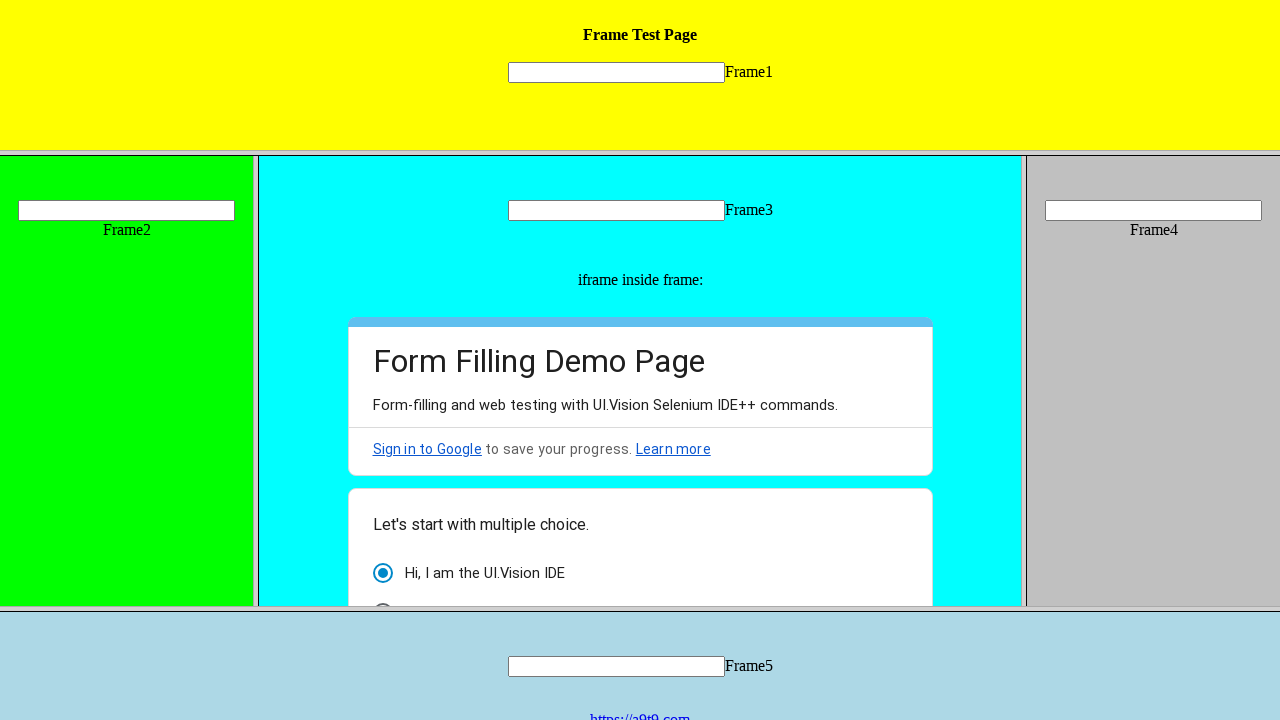